Tests that edits are cancelled when pressing Escape key.

Starting URL: https://demo.playwright.dev/todomvc

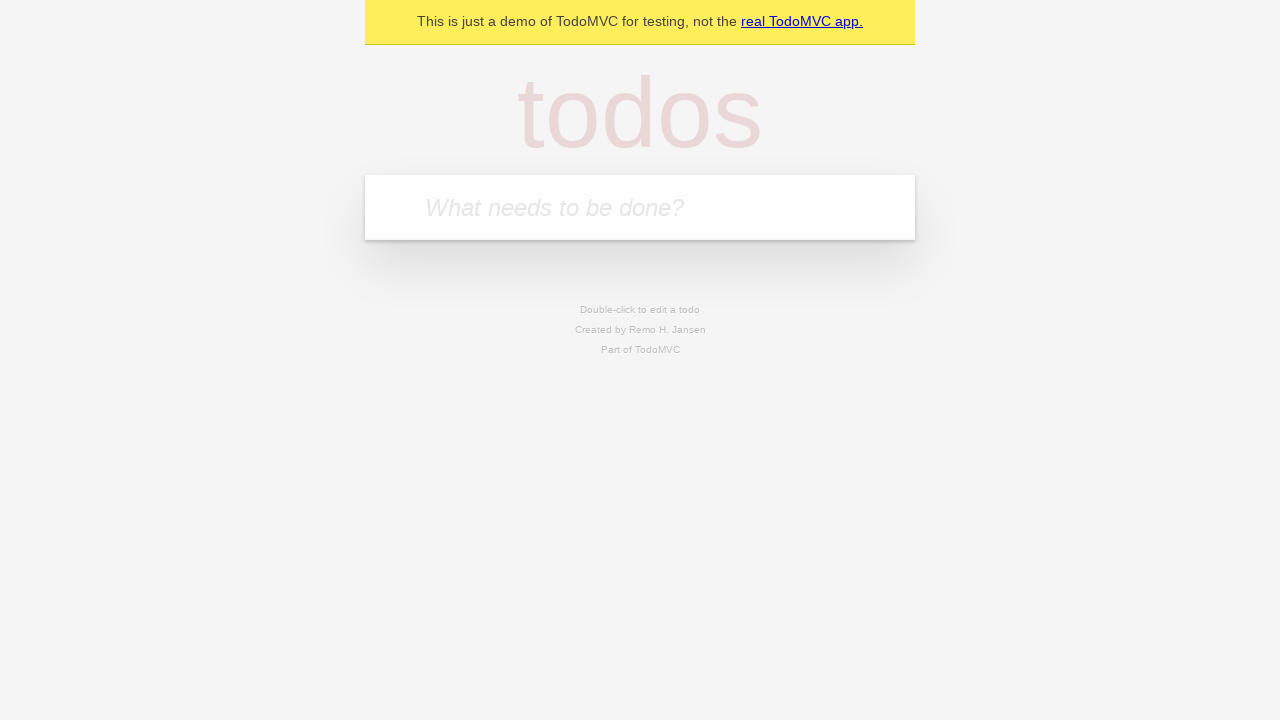

Filled first todo with 'buy some cheese' on internal:attr=[placeholder="What needs to be done?"i]
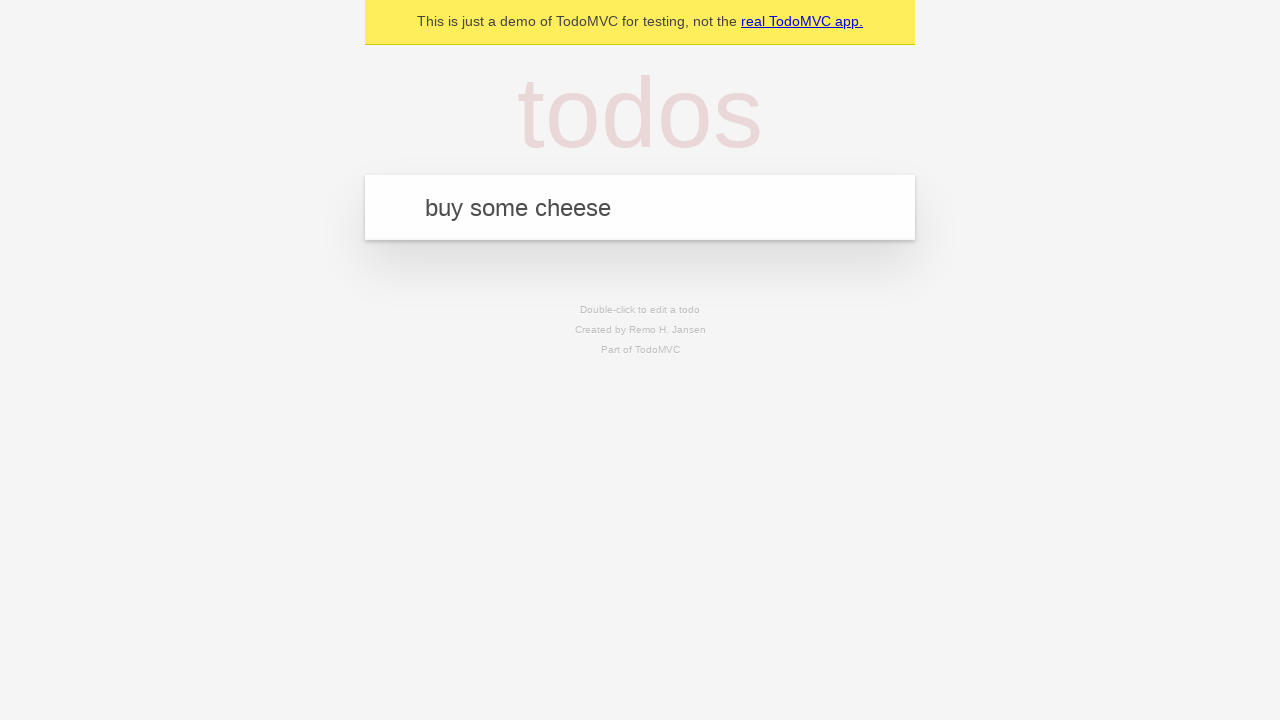

Pressed Enter to create first todo on internal:attr=[placeholder="What needs to be done?"i]
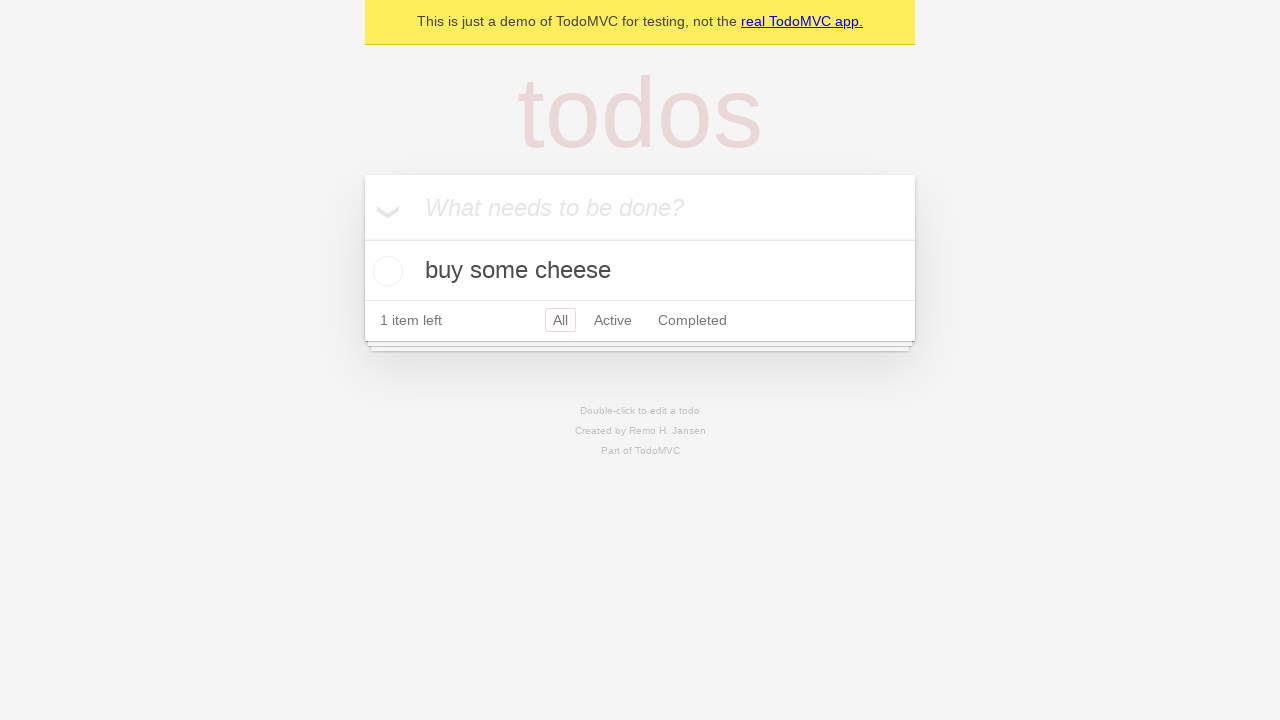

Filled second todo with 'feed the cat' on internal:attr=[placeholder="What needs to be done?"i]
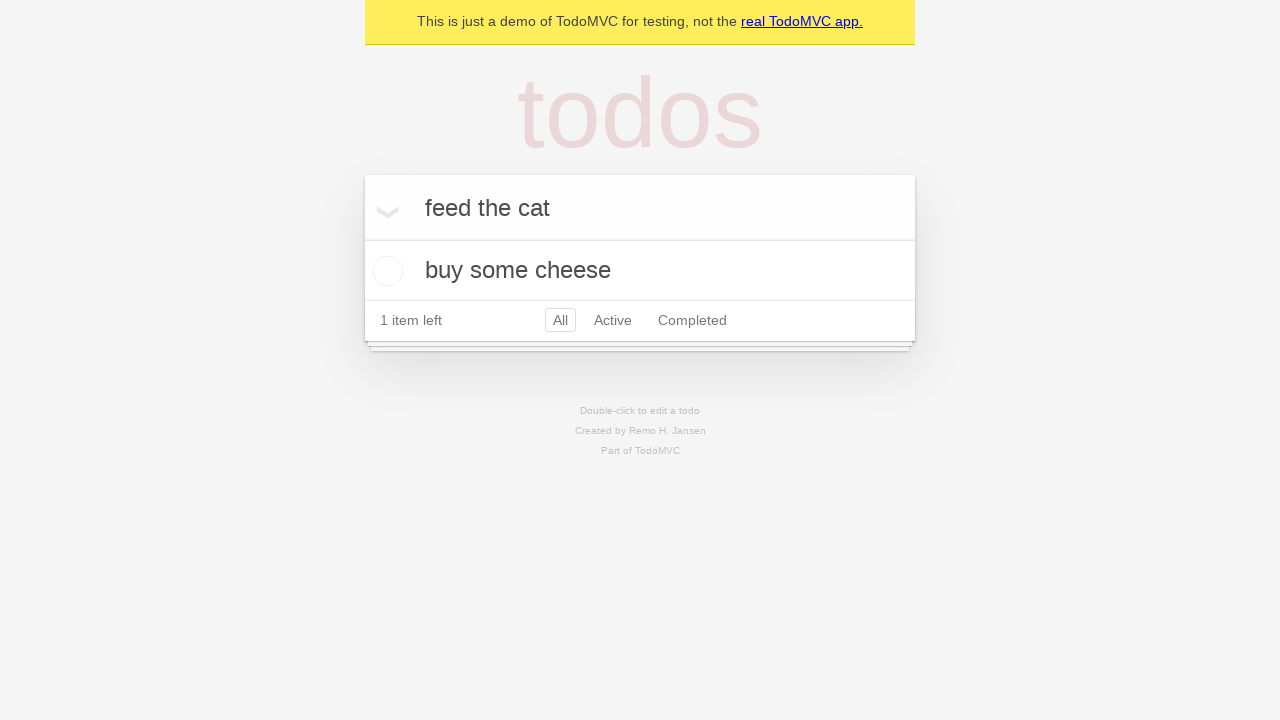

Pressed Enter to create second todo on internal:attr=[placeholder="What needs to be done?"i]
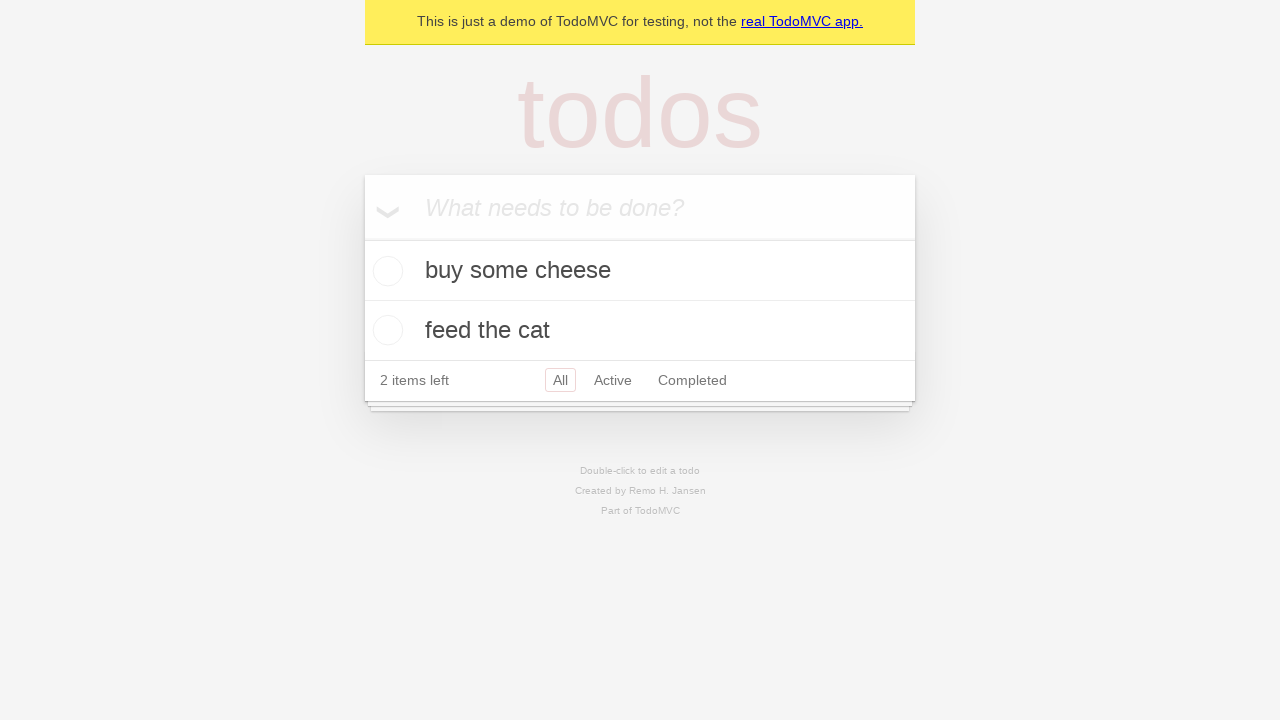

Filled third todo with 'book a doctors appointment' on internal:attr=[placeholder="What needs to be done?"i]
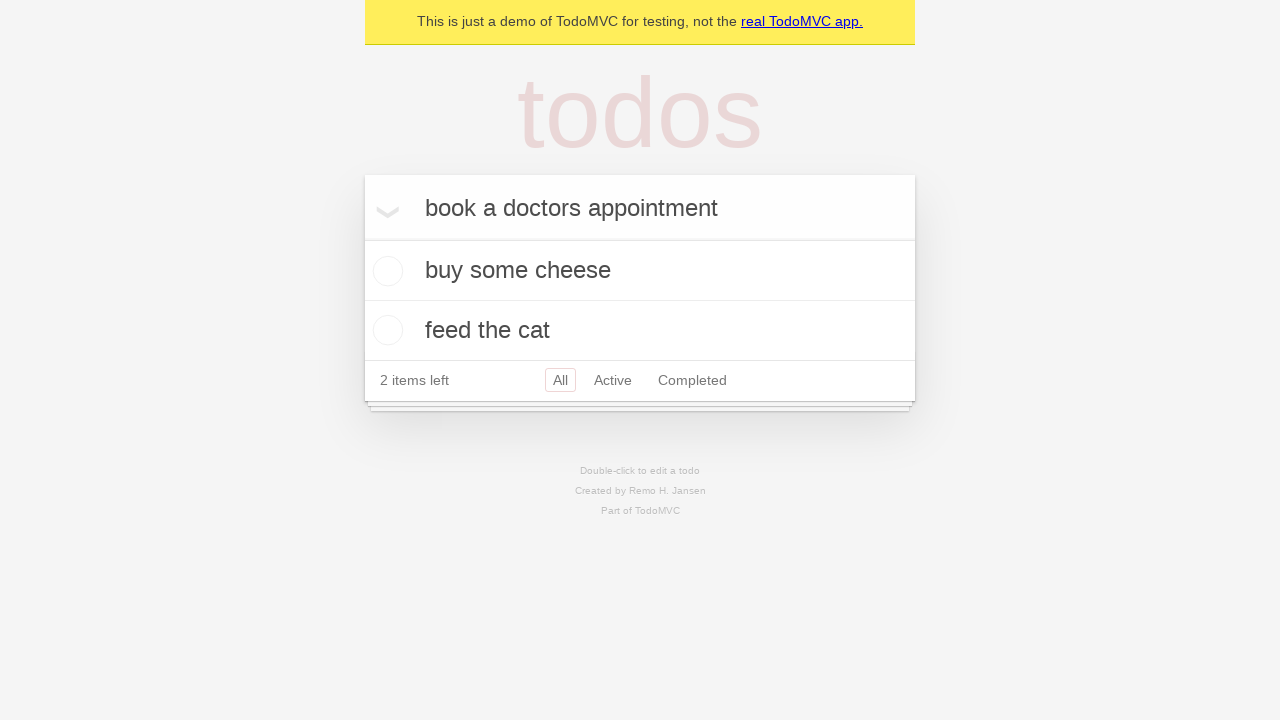

Pressed Enter to create third todo on internal:attr=[placeholder="What needs to be done?"i]
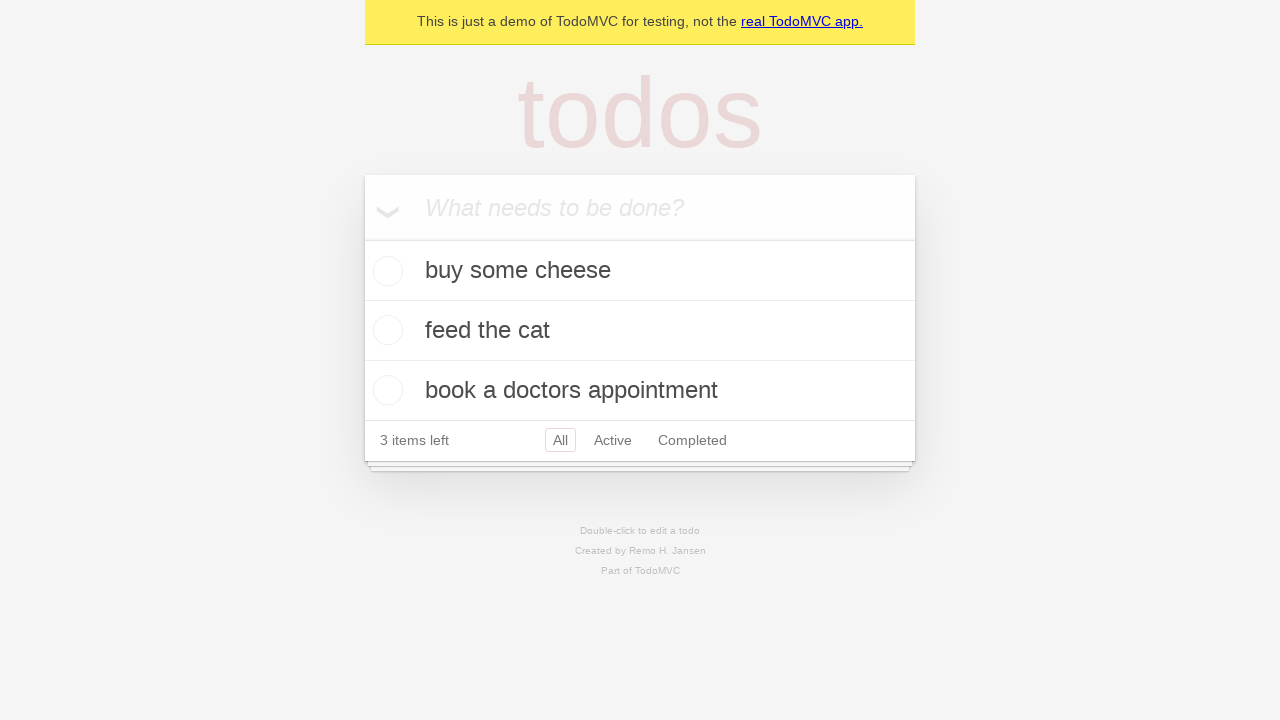

Waited for all 3 todos to be created
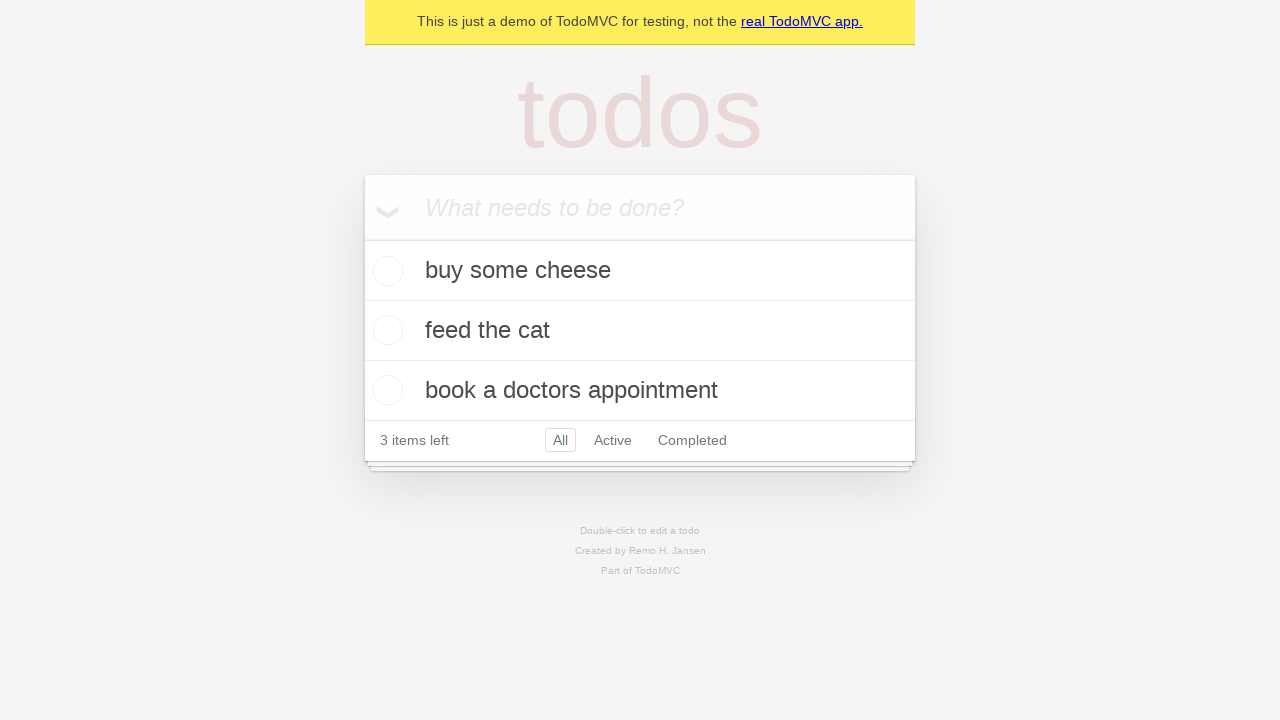

Double-clicked second todo to enter edit mode at (640, 331) on internal:testid=[data-testid="todo-item"s] >> nth=1
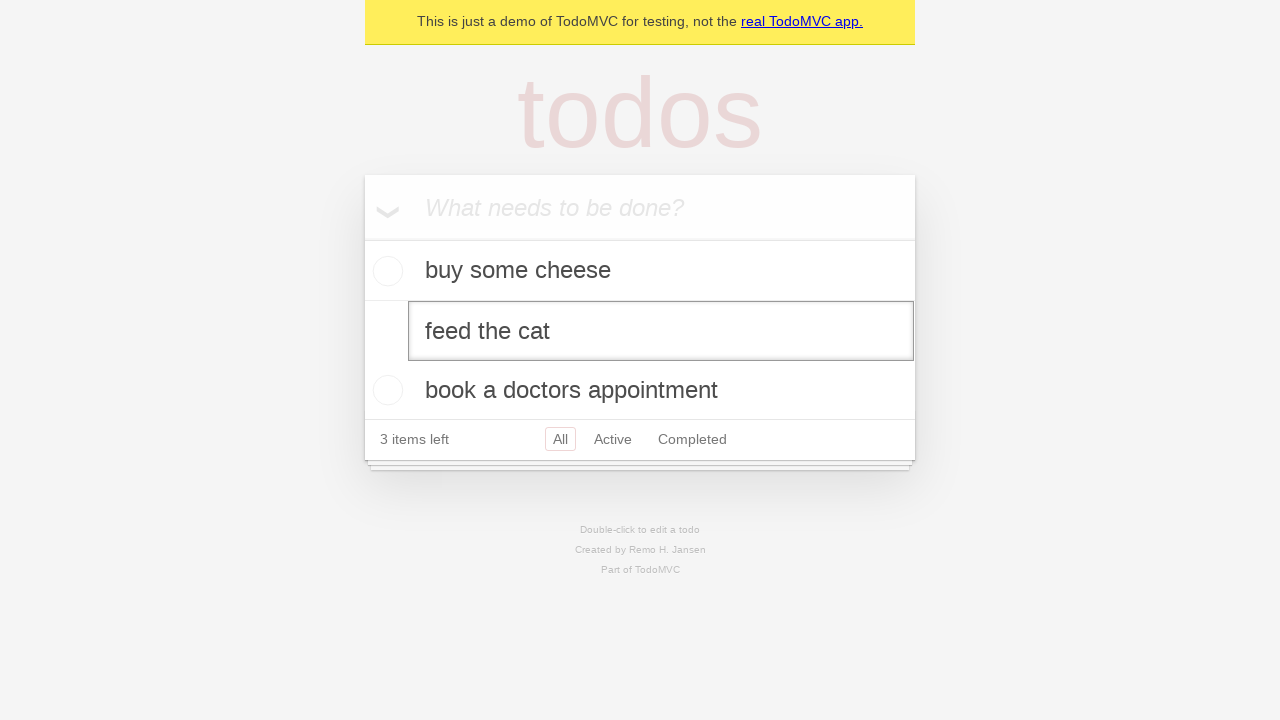

Filled edit field with 'buy some sausages' on internal:testid=[data-testid="todo-item"s] >> nth=1 >> internal:role=textbox[nam
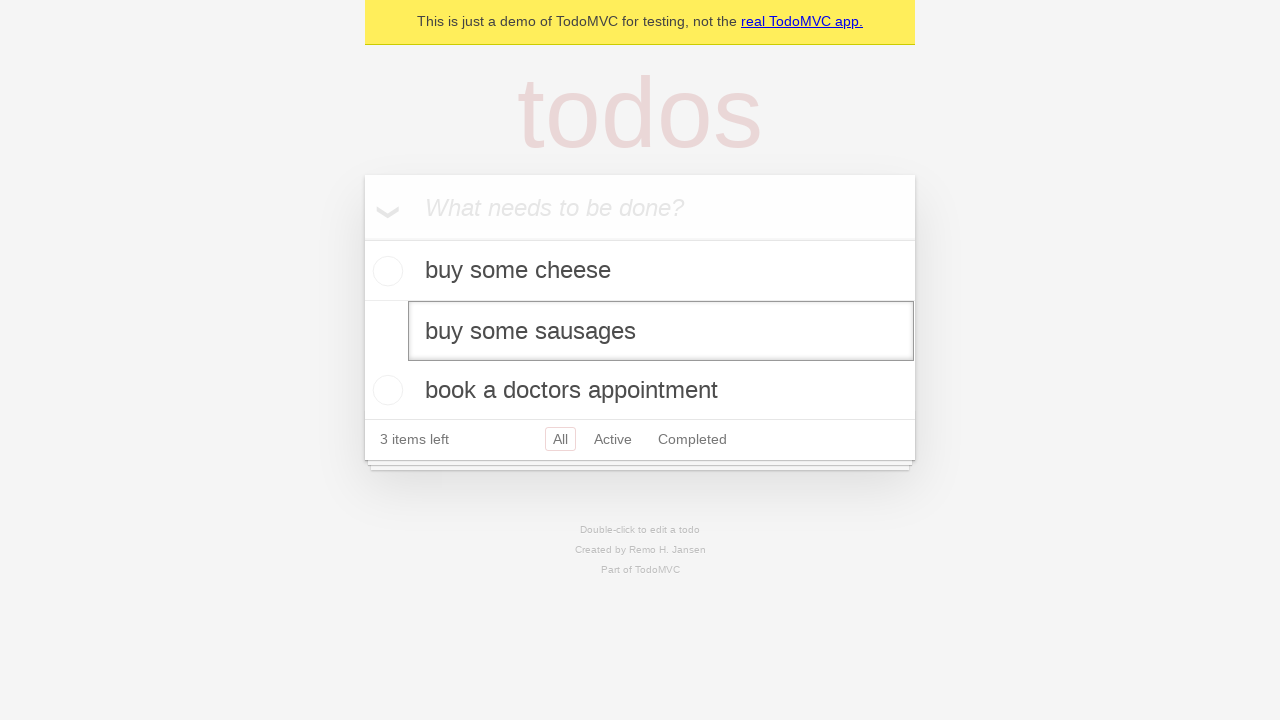

Pressed Escape key to cancel edit and verify original text is retained on internal:testid=[data-testid="todo-item"s] >> nth=1 >> internal:role=textbox[nam
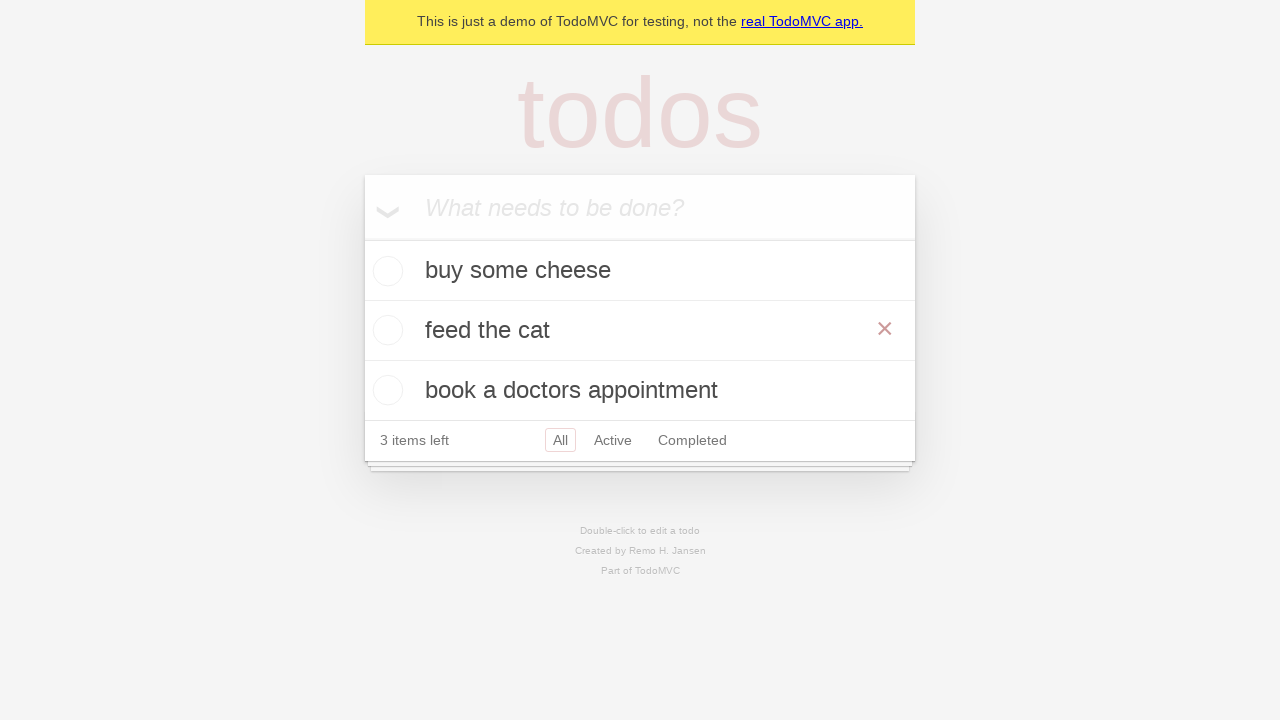

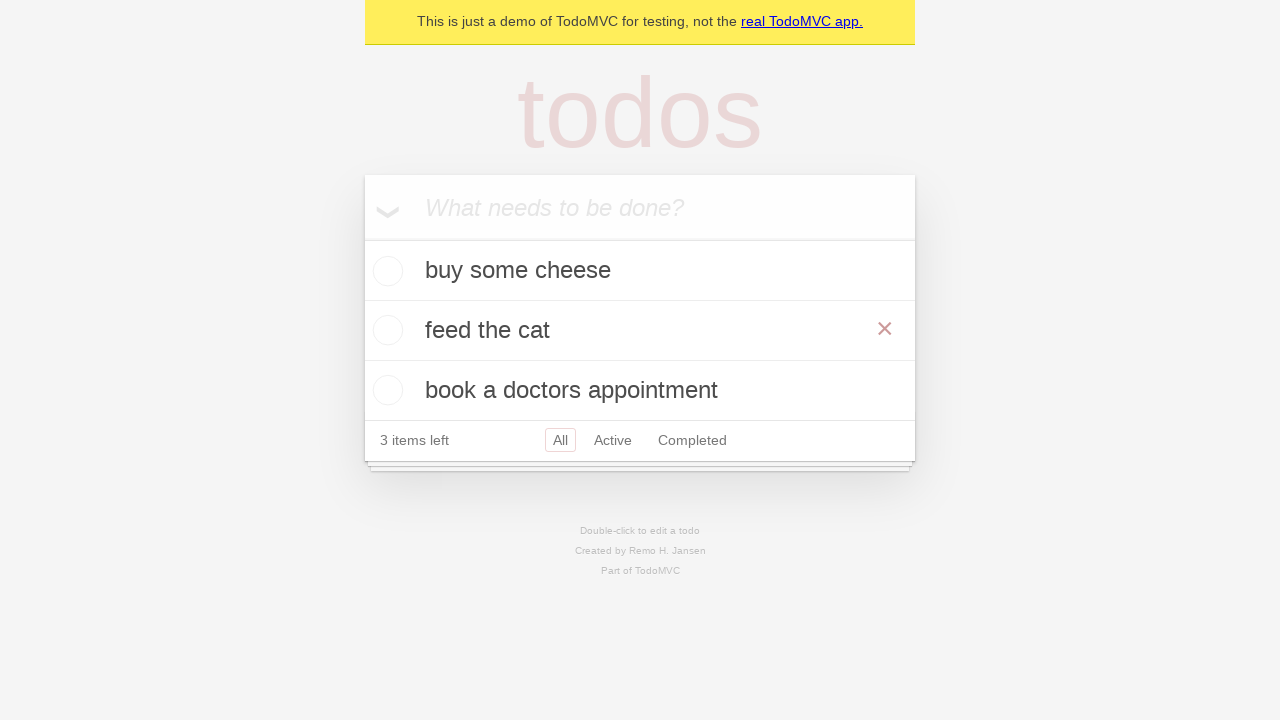